Fills out a practice form on Rahul Shetty Academy with name, email, password, checkbox selection, radio button, gender dropdown, and birthday, then submits the form.

Starting URL: https://rahulshettyacademy.com/angularpractice/

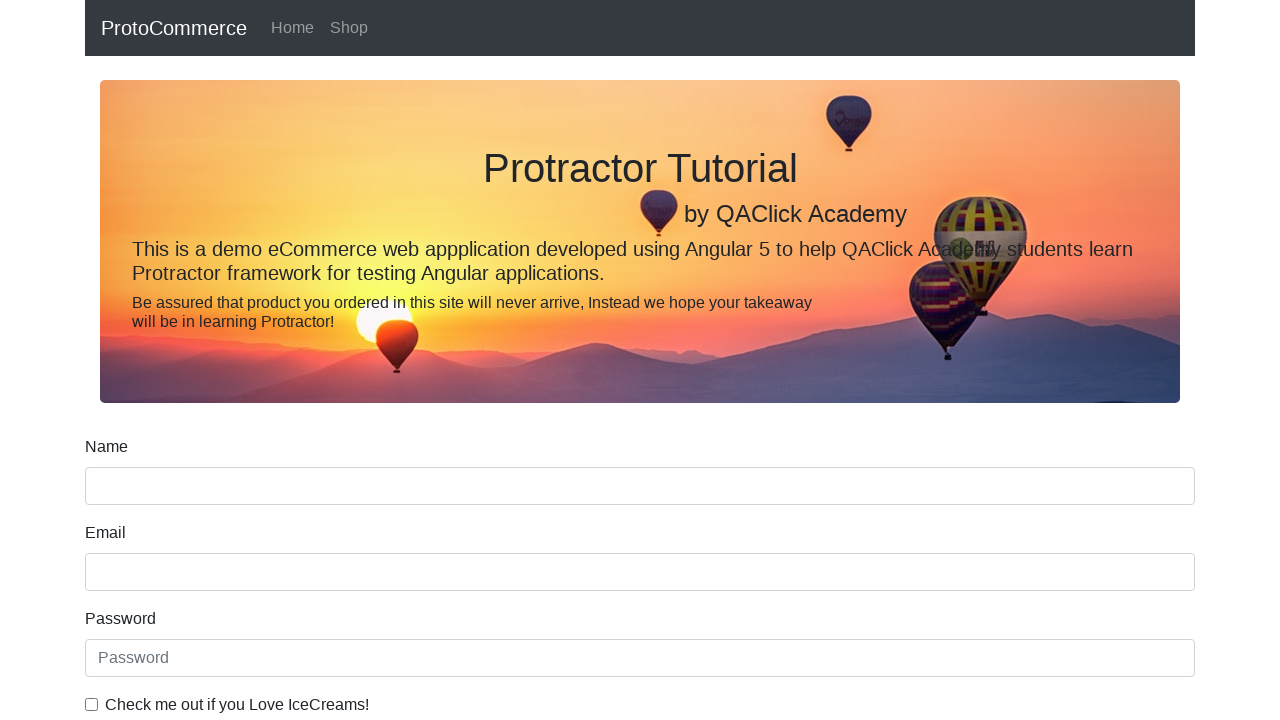

Filled name field with 'sita' on input[name='name']
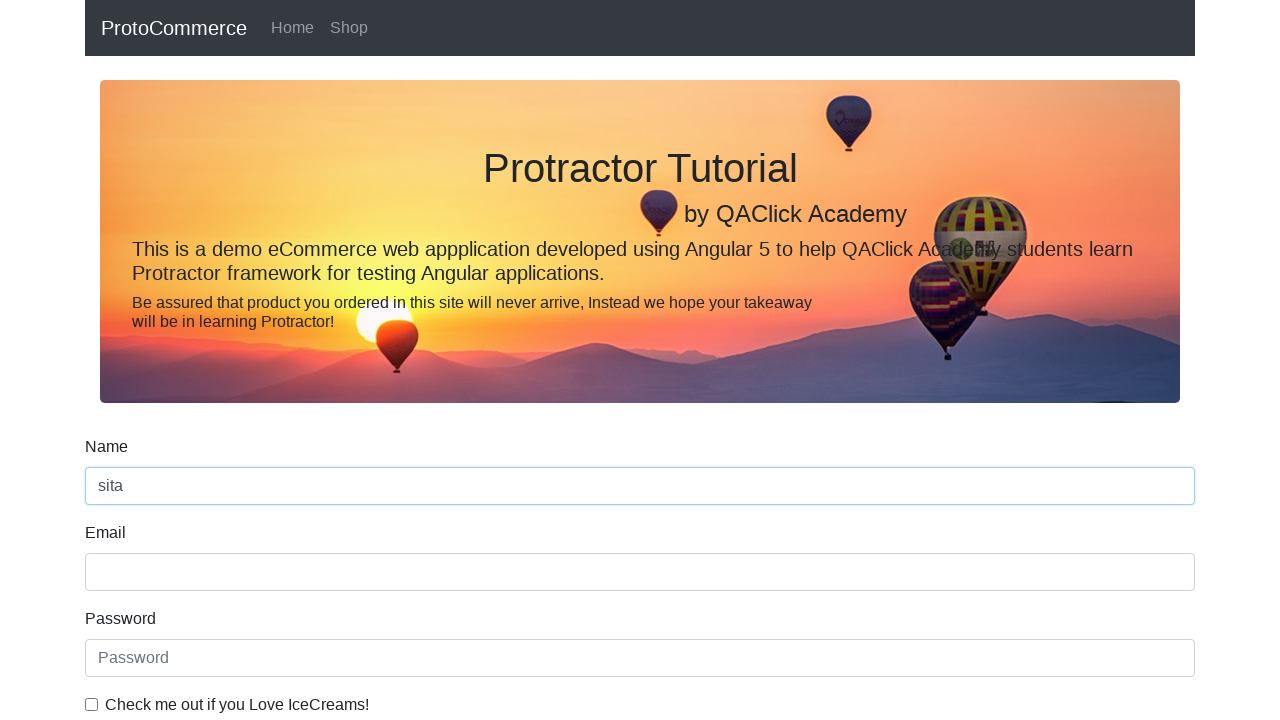

Filled email field with 'admin@gmail.com' on input[name='email']
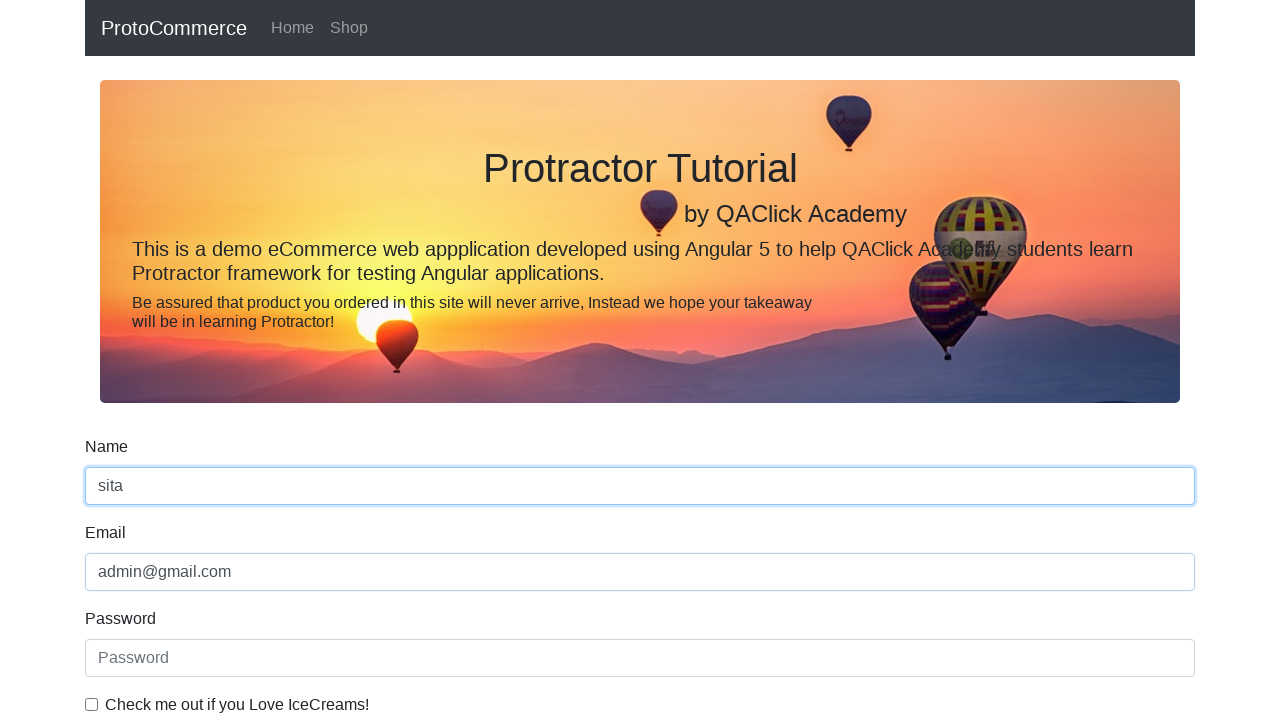

Filled password field with '12345' on #exampleInputPassword1
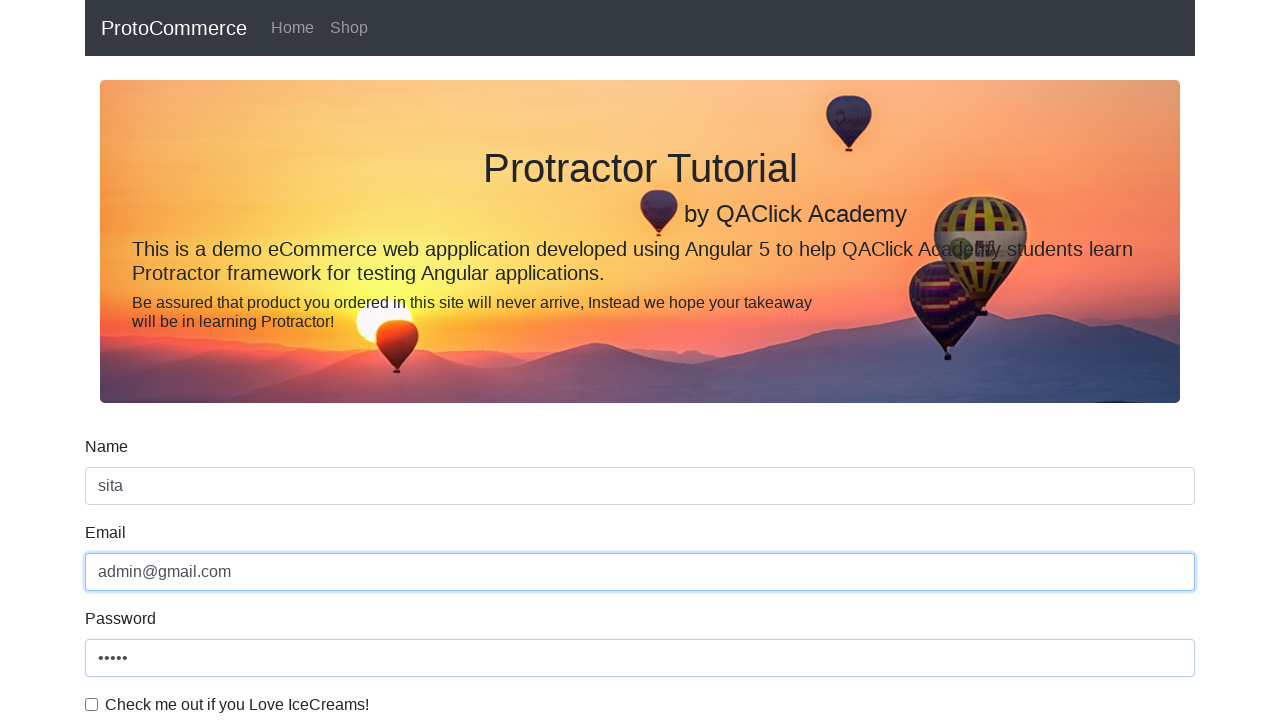

Clicked checkbox to confirm agreement at (92, 704) on #exampleCheck1
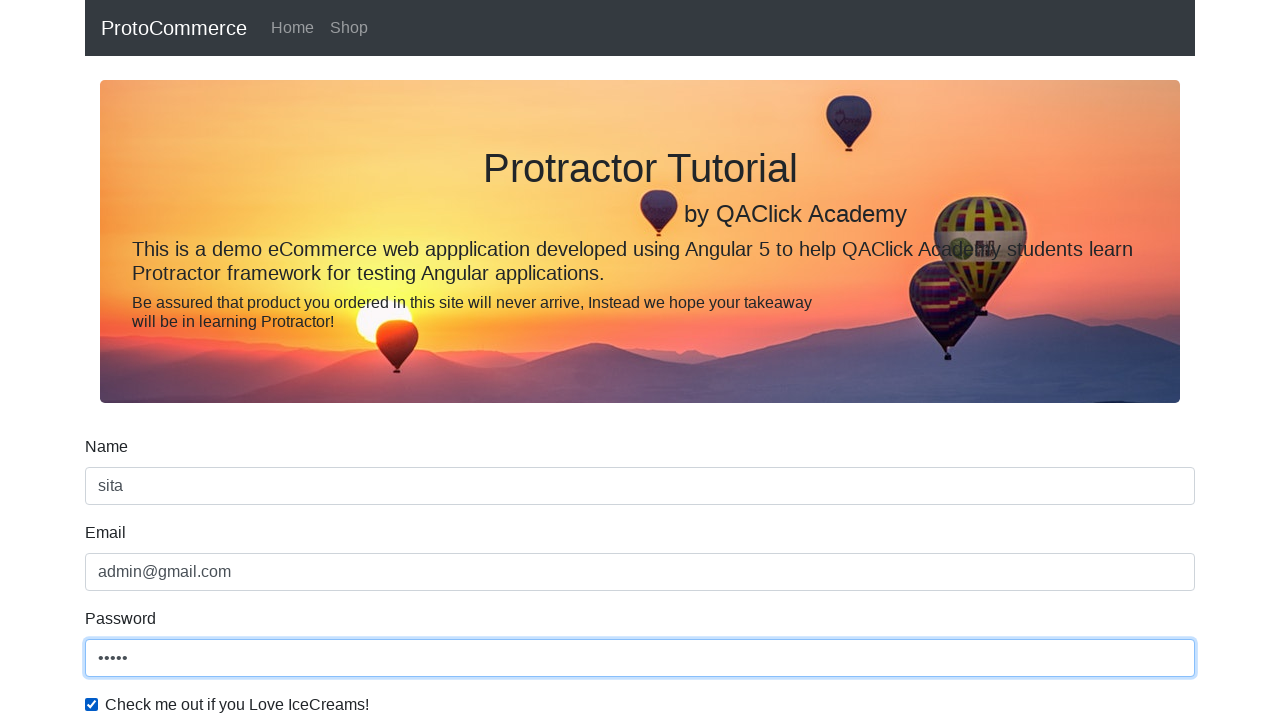

Selected 'Student' radio button at (238, 360) on #inlineRadio1
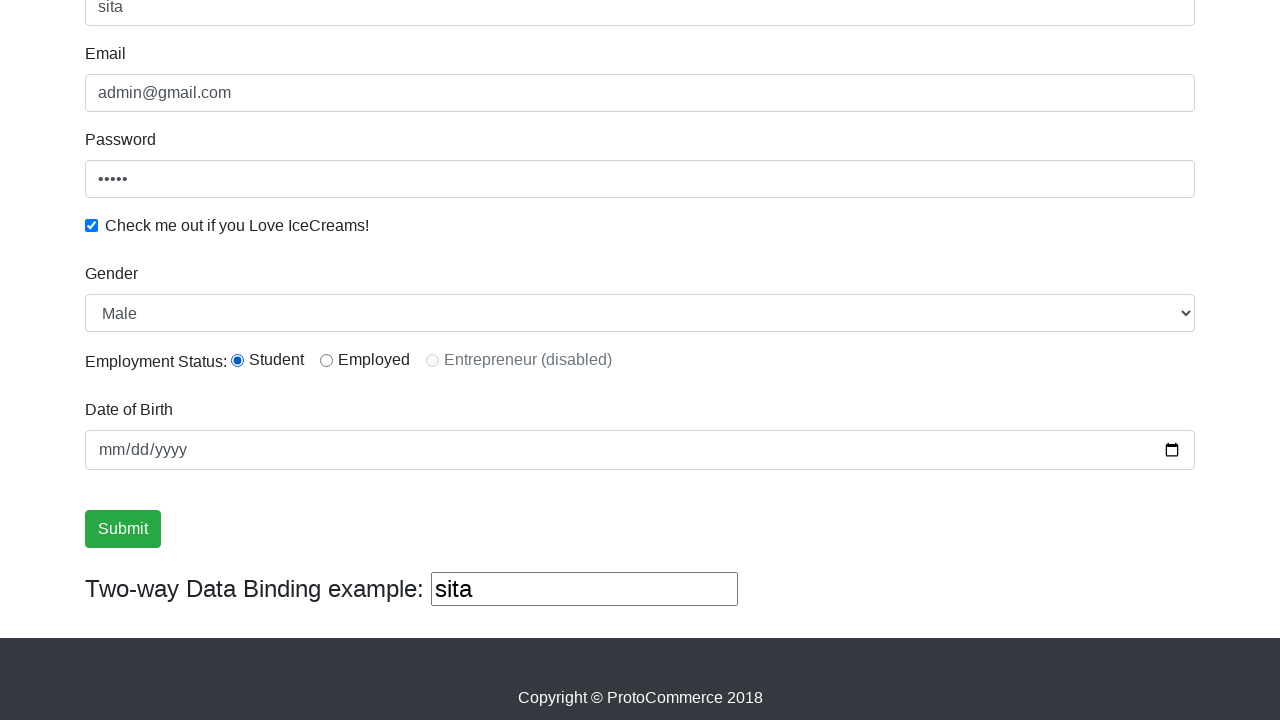

Selected 'Female' from gender dropdown on #exampleFormControlSelect1
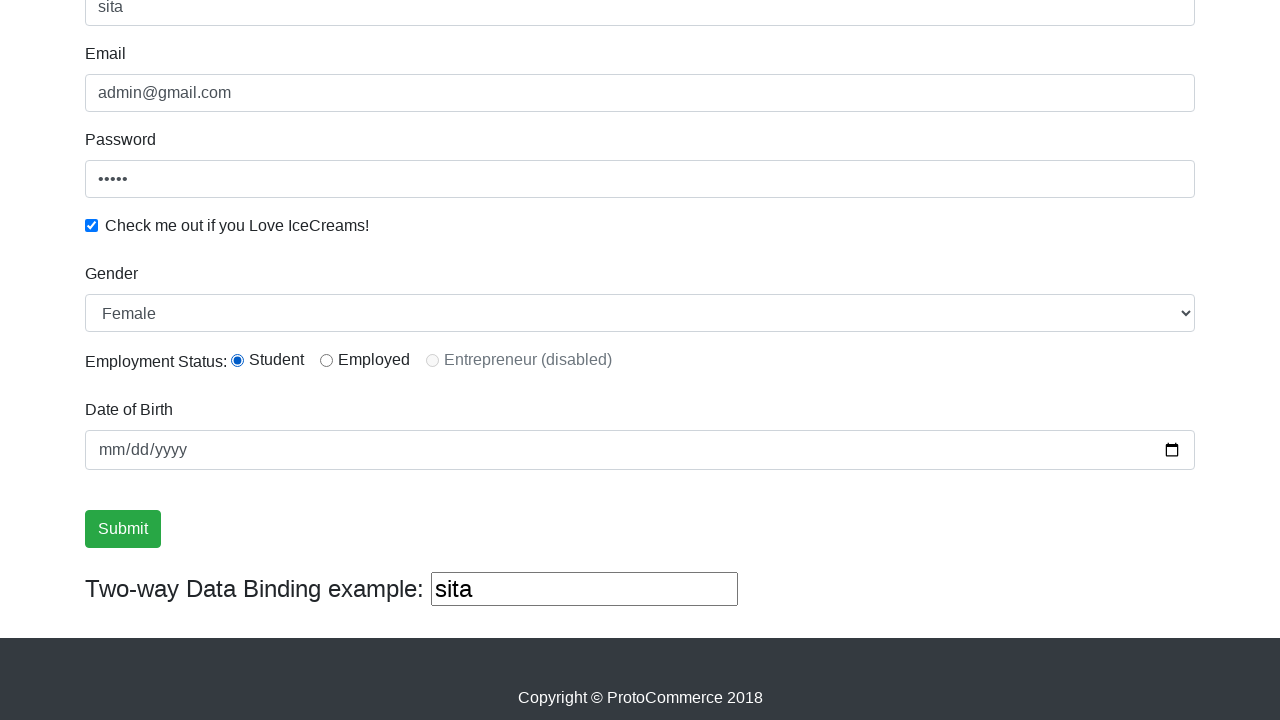

Filled birthday field with '2022-12-20' on input[name='bday']
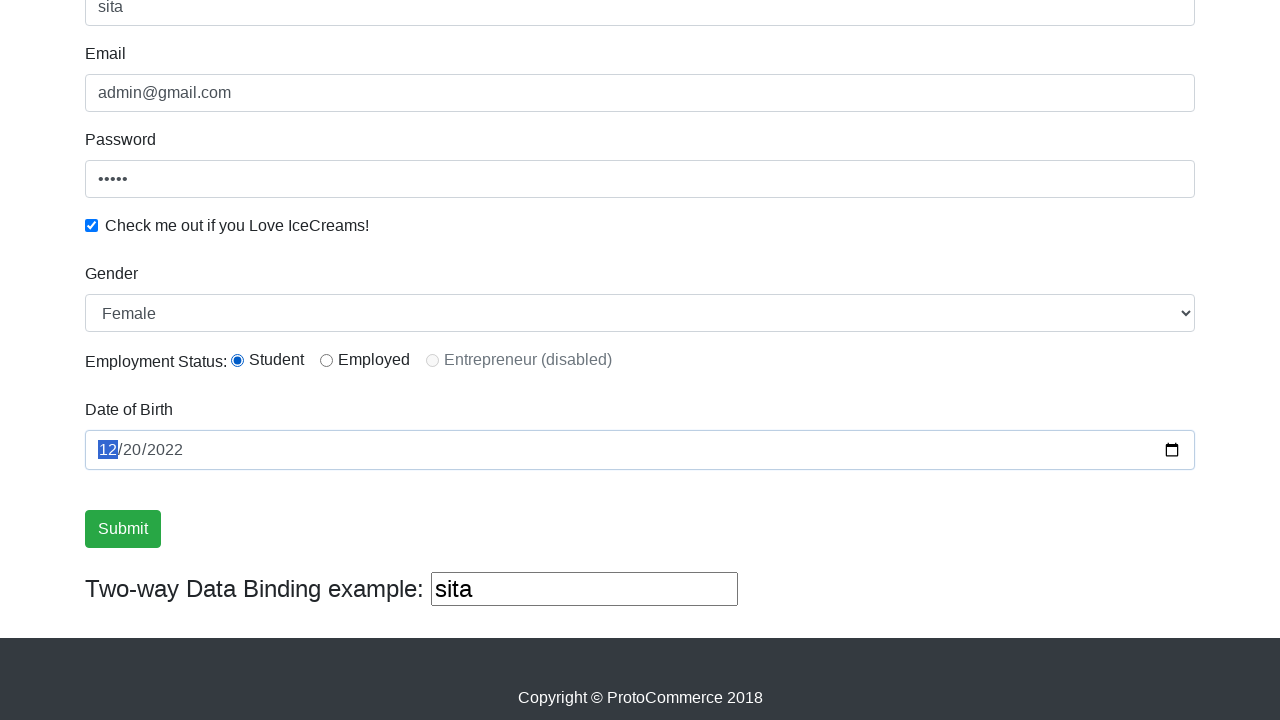

Clicked submit button to submit the form at (123, 529) on input[type='submit']
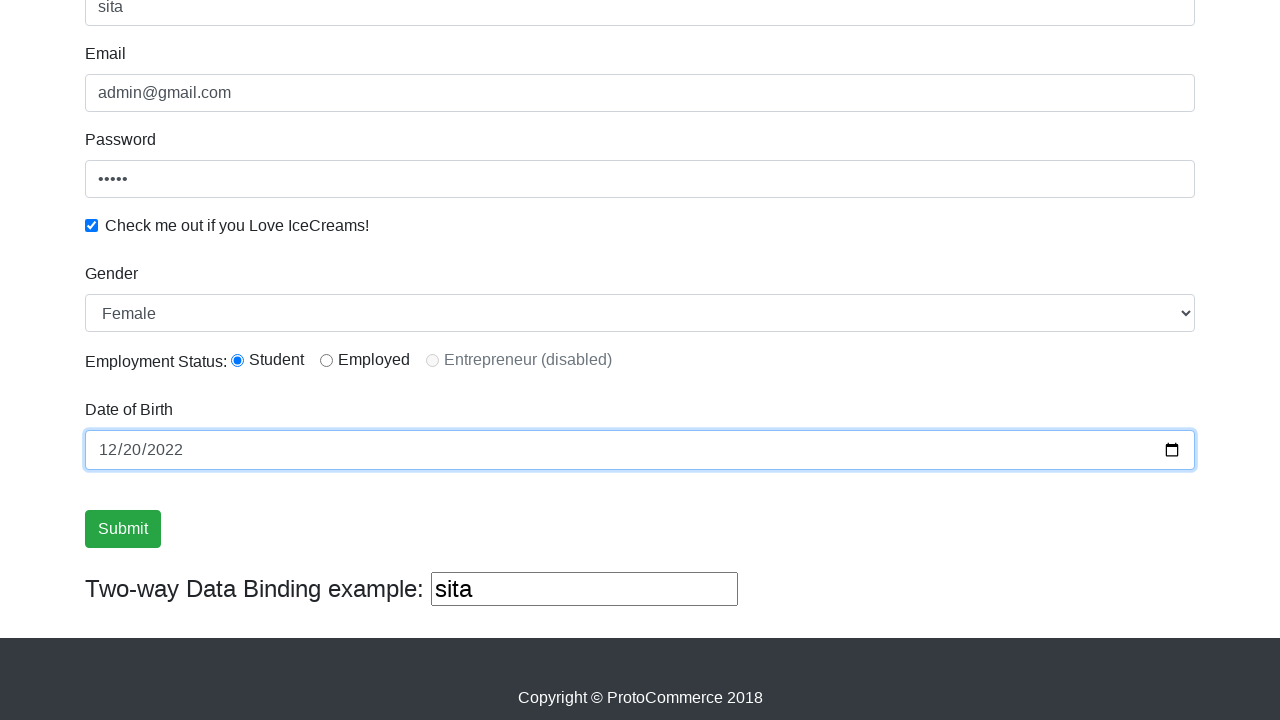

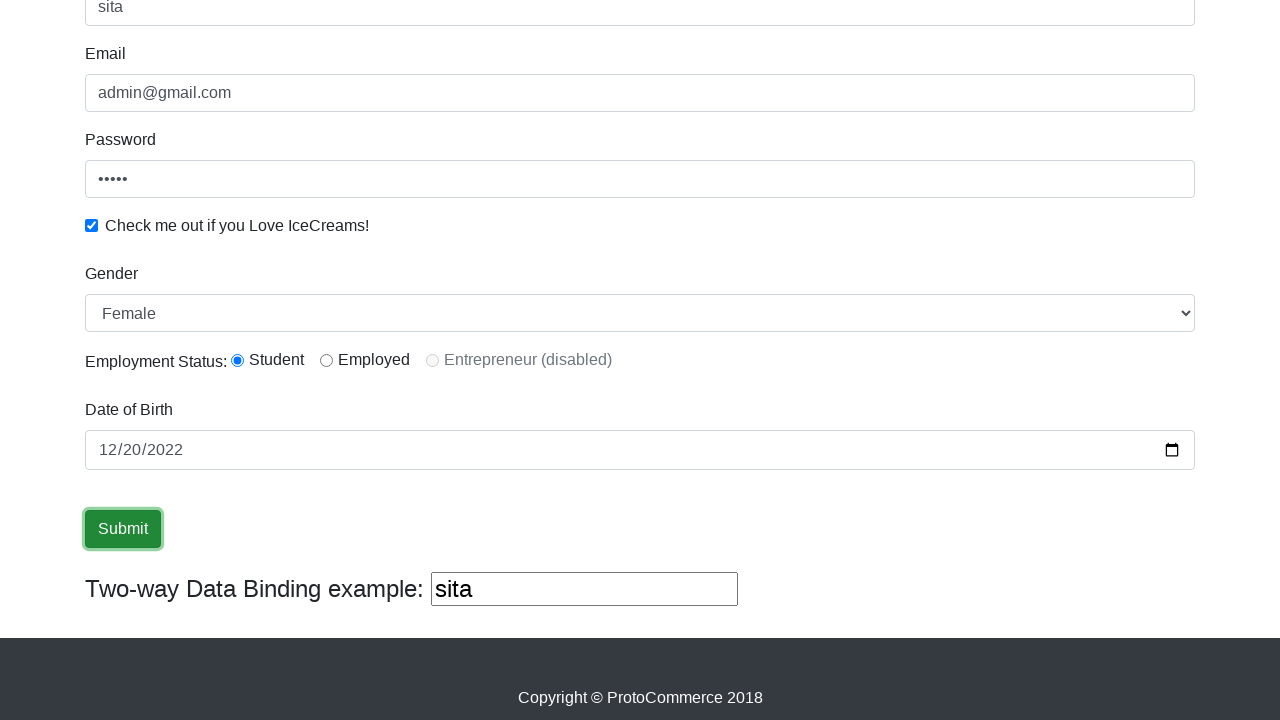